Tests JavaScript prompt alert functionality by clicking a button to trigger a prompt, entering text into the alert, and accepting it on W3Schools' try-it editor page.

Starting URL: https://www.w3schools.com/jsref/tryit.asp?filename=tryjsref_prompt

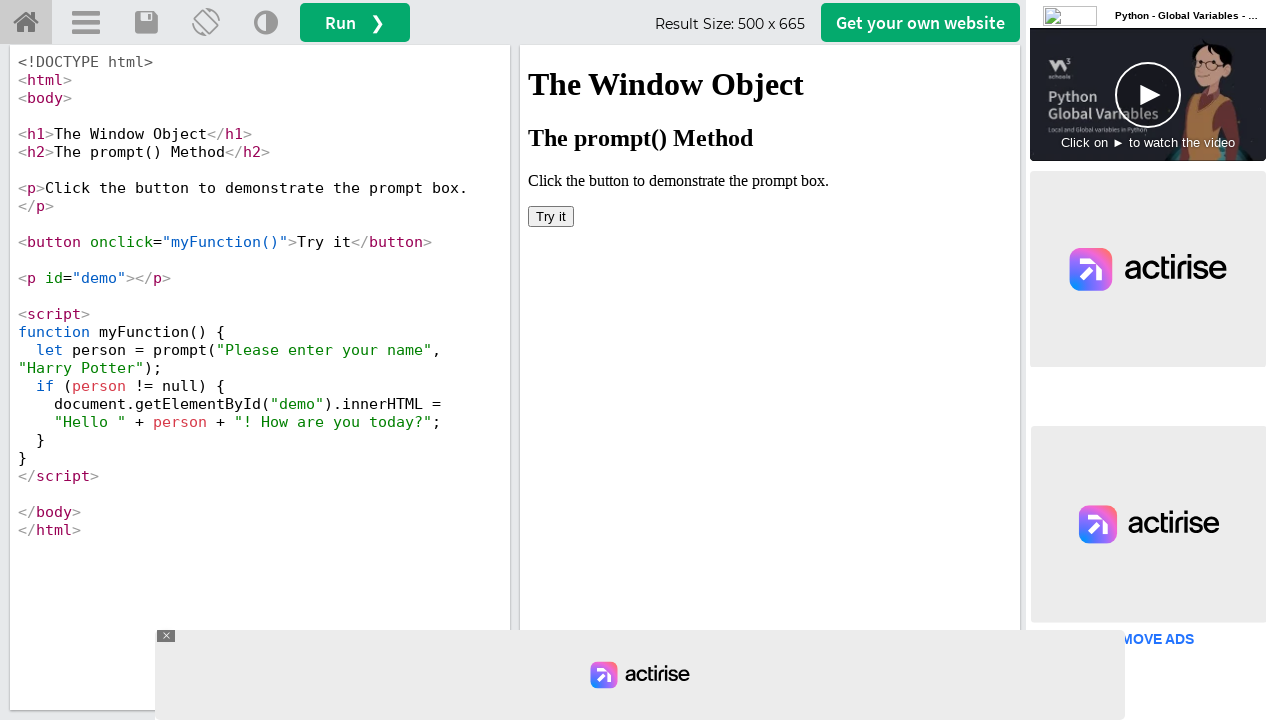

Located iframe containing example content
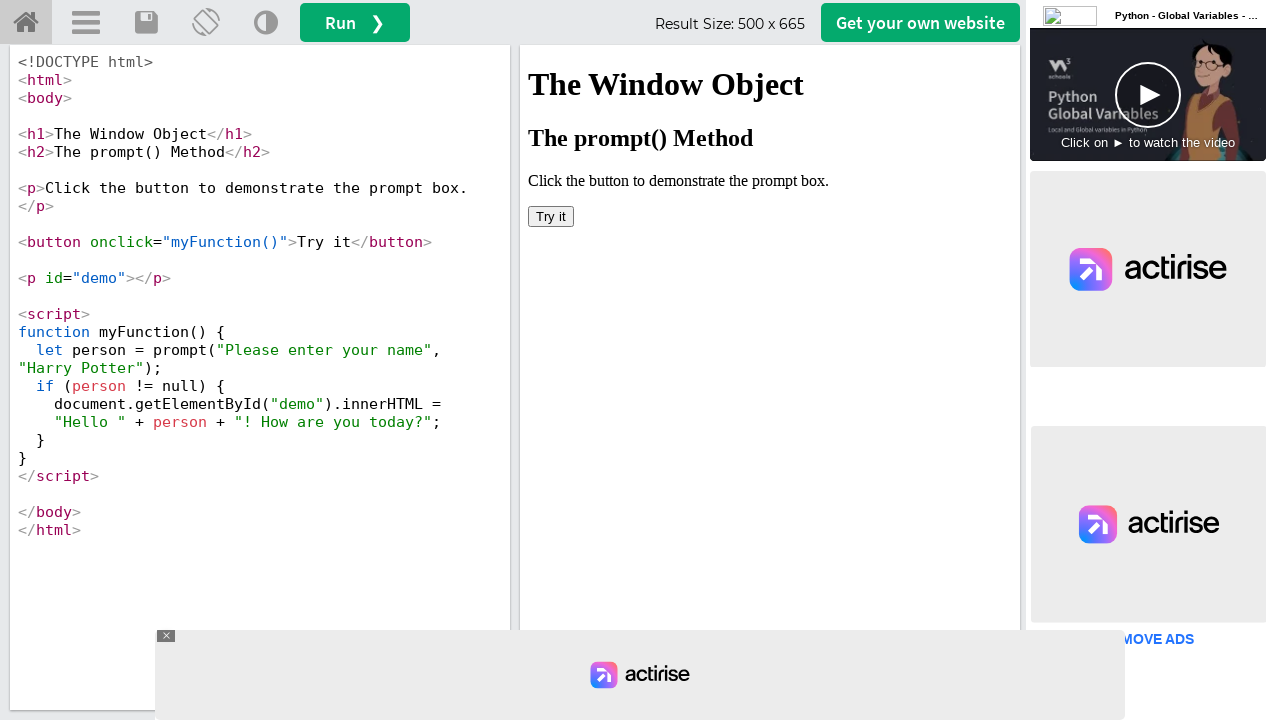

Set up dialog handler to accept prompt with text 'Karim'
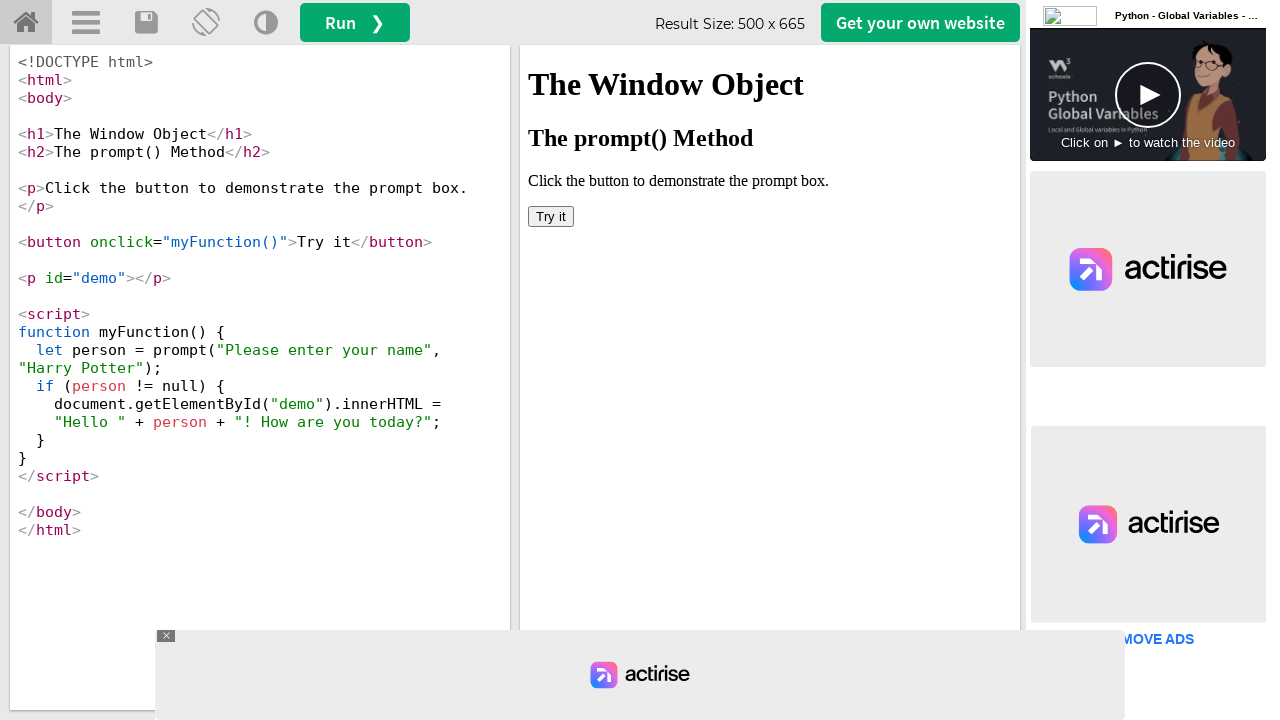

Clicked button to trigger JavaScript prompt alert at (551, 216) on #iframeResult >> internal:control=enter-frame >> xpath=/html/body/button
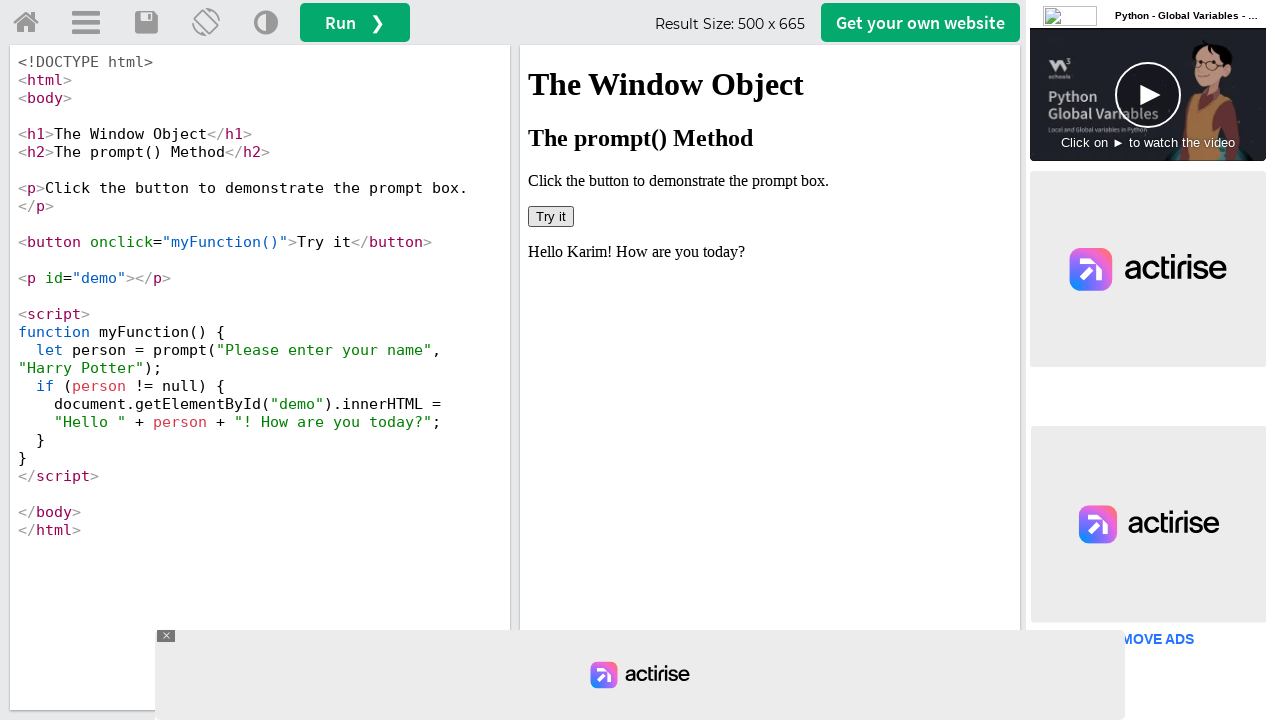

Waited 1000ms for demo element to update after alert interaction
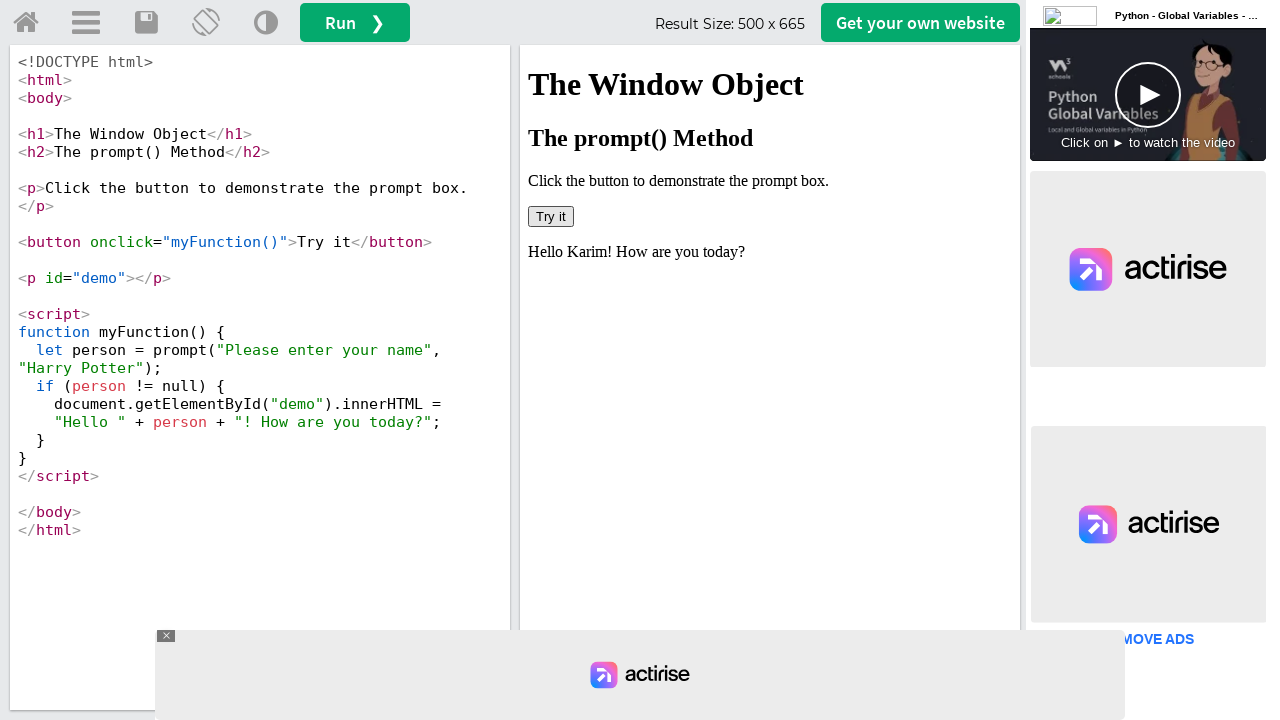

Retrieved demo element text: 'Hello Karim! How are you today?'
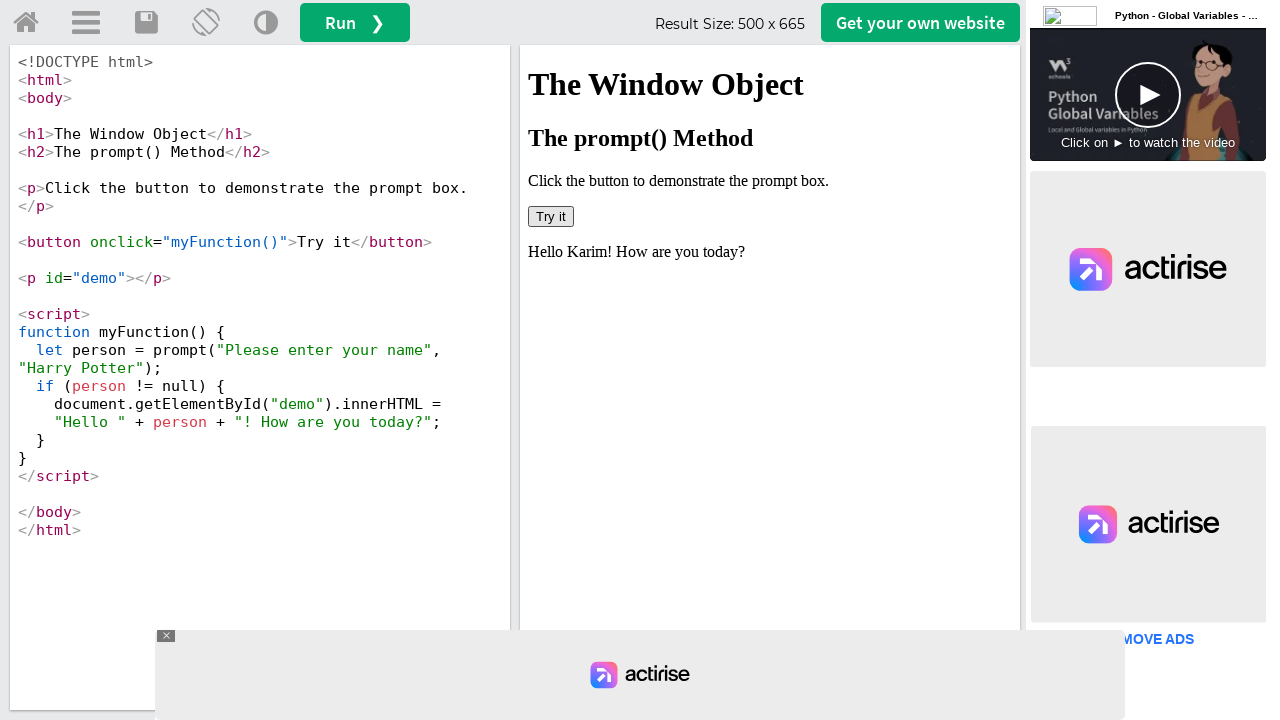

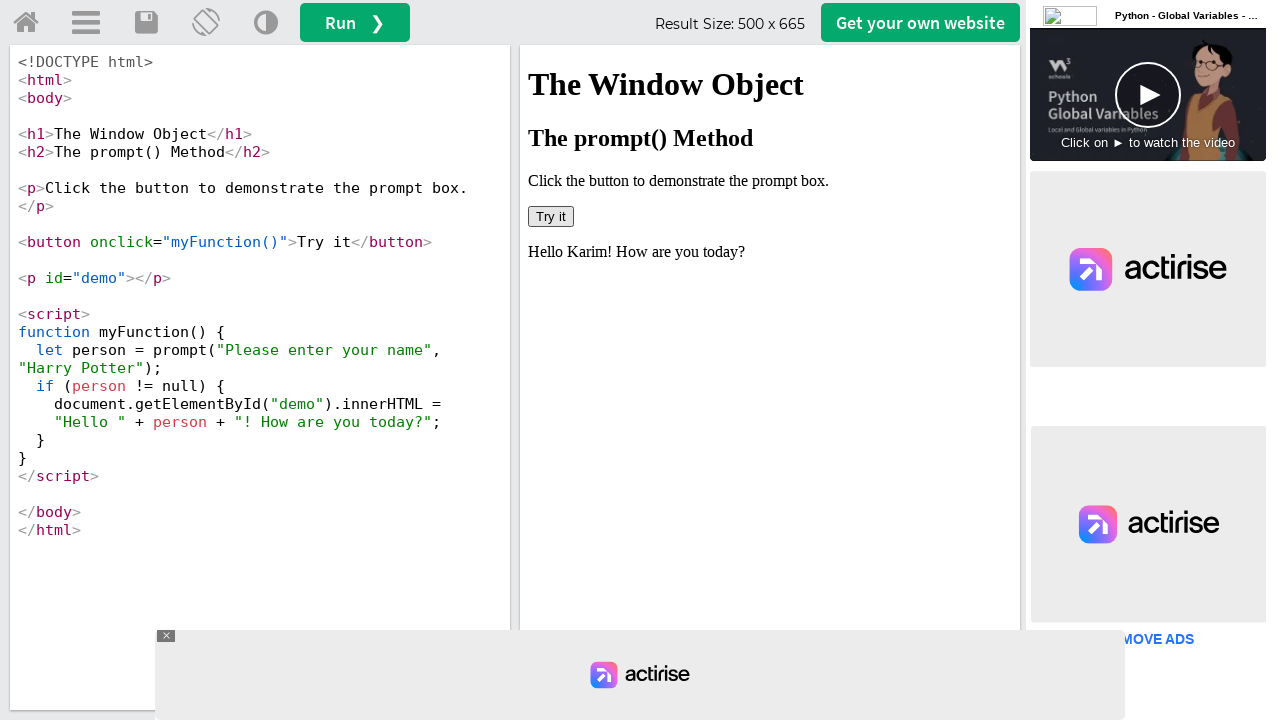